Navigates to TutorialsPoint homepage, retrieves page information, and tests window maximize functionality

Starting URL: https://www.tutorialspoint.com/index.htm

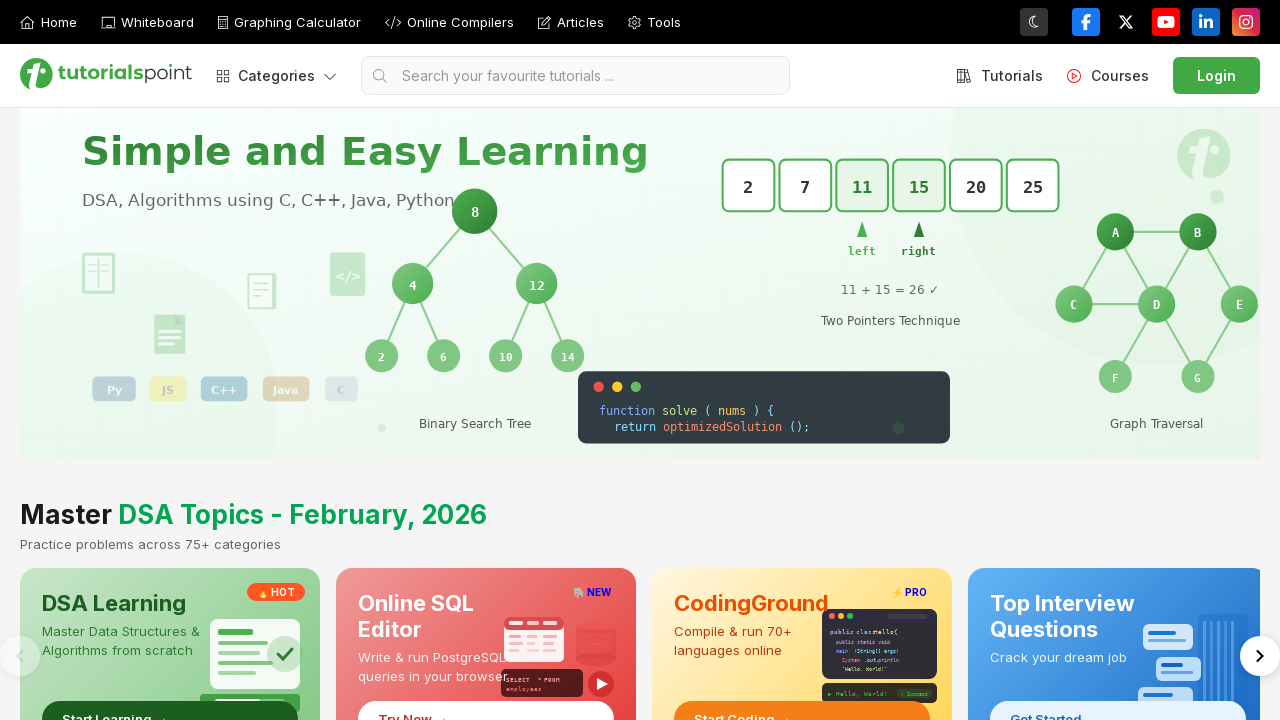

Retrieved page title from TutorialsPoint homepage
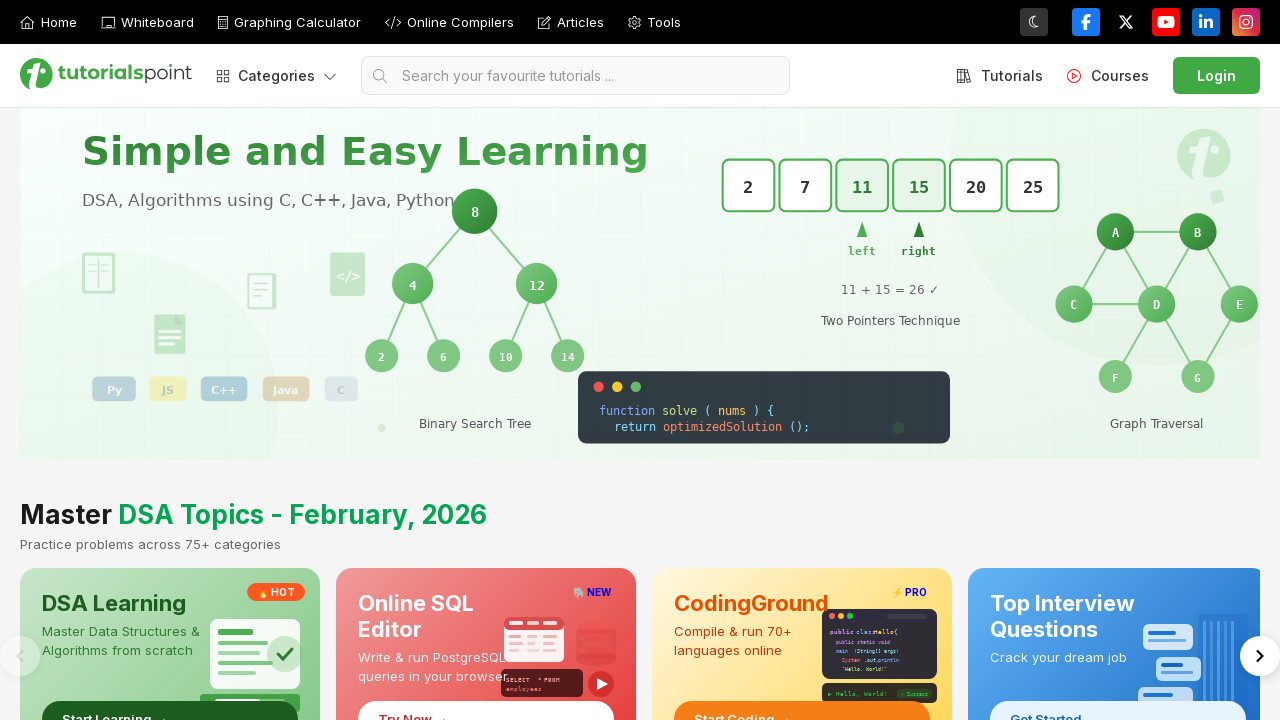

Retrieved current URL from TutorialsPoint homepage
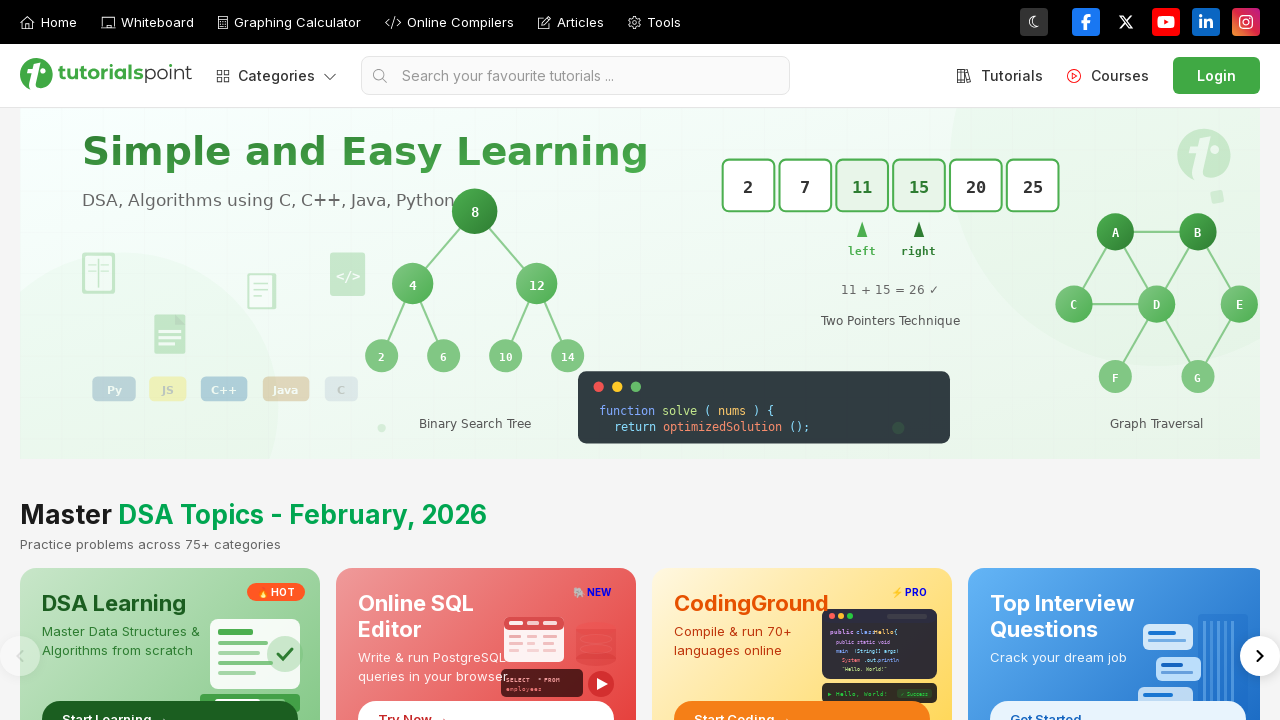

Maximized browser window to 1920x1080 resolution
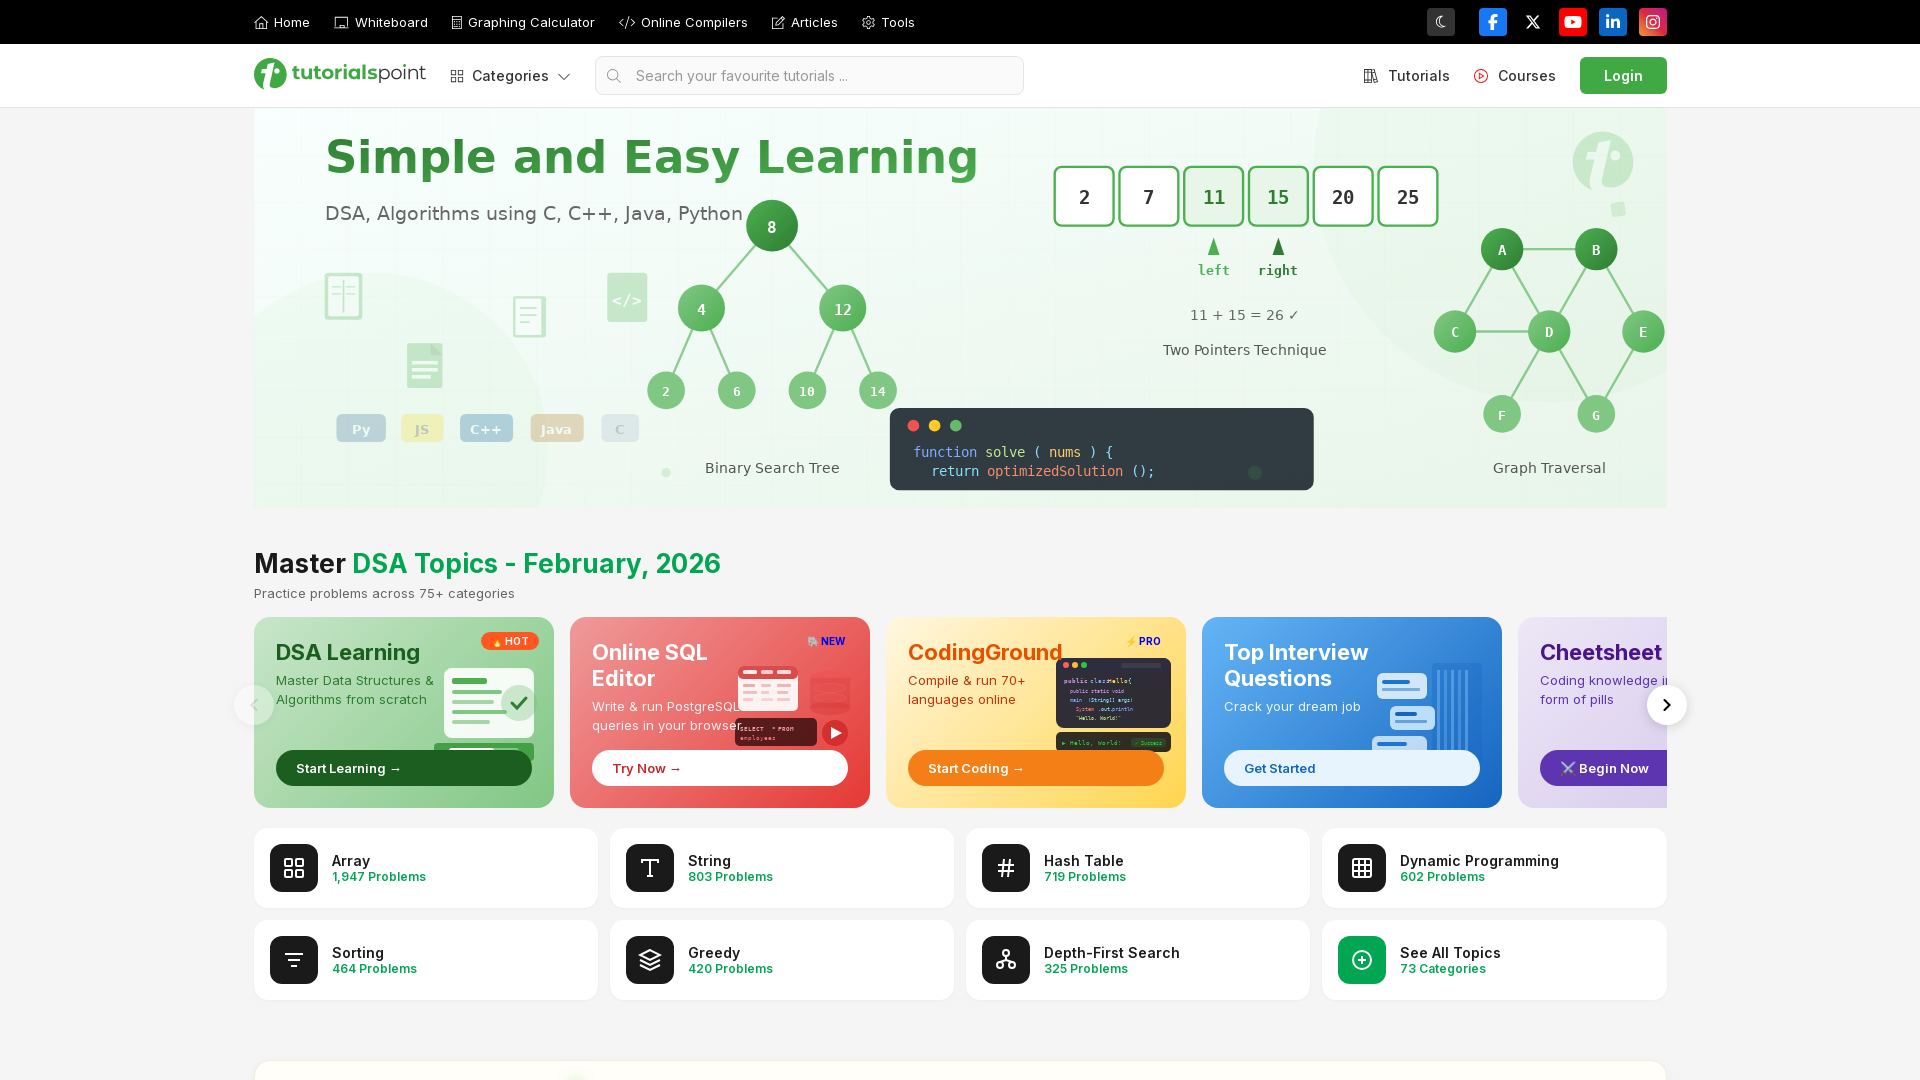

Minimized browser window to 800x600 resolution
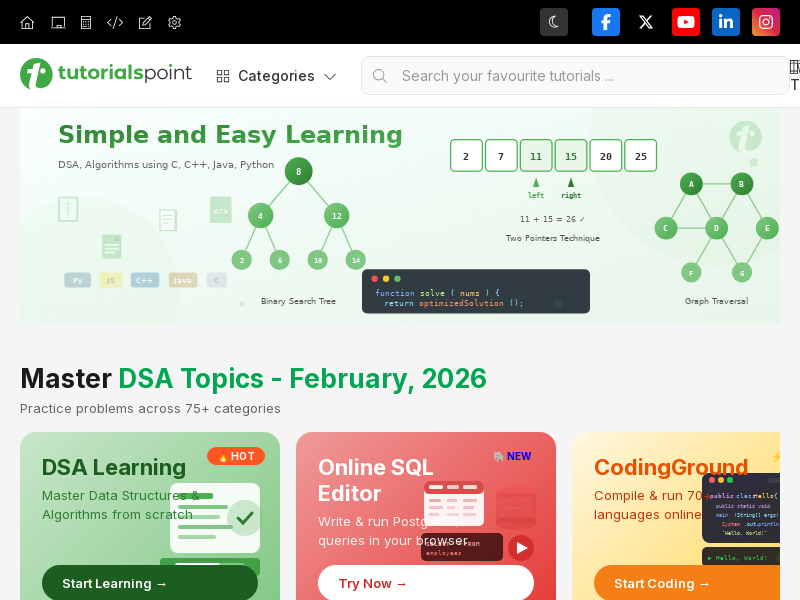

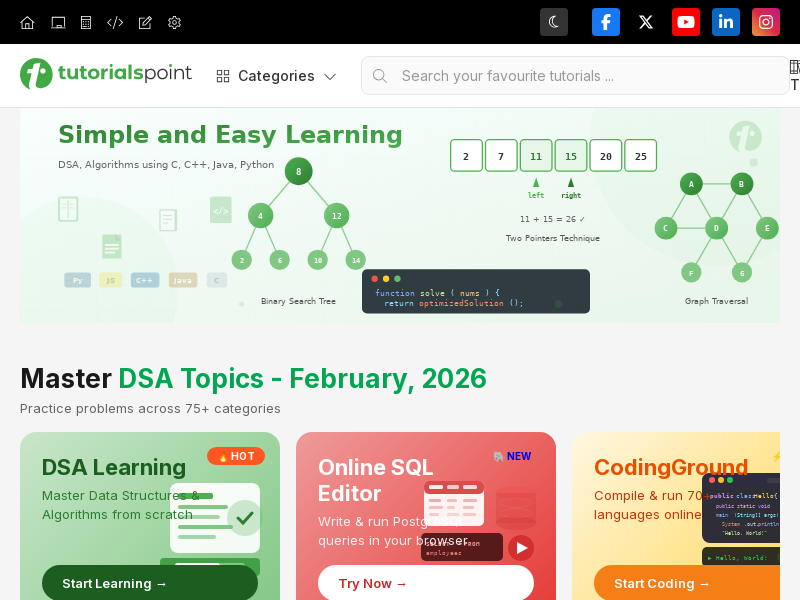